Tests navigation links on a yoga website by clicking on "ABOUT US" and "TRAINERS" links to verify they are functional

Starting URL: https://srirvali33.github.io/Yogawebsite/

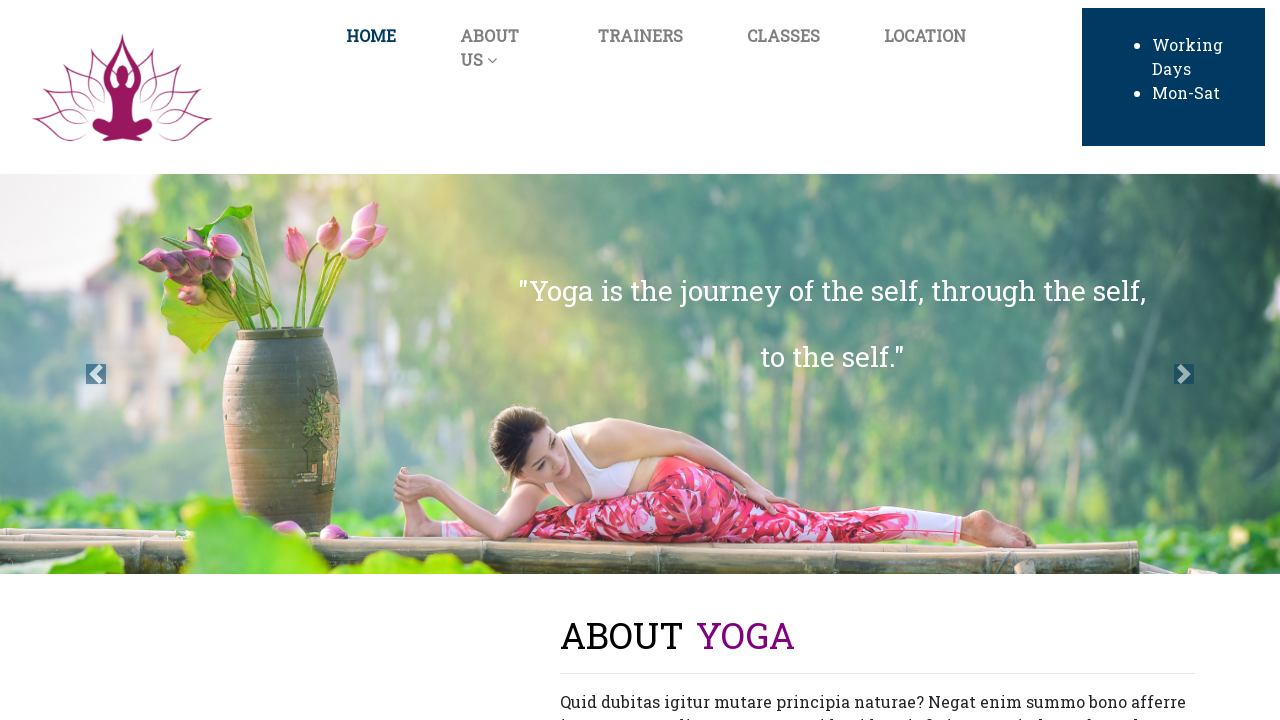

Clicked on ABOUT US link at (481, 48) on text=ABOUT US
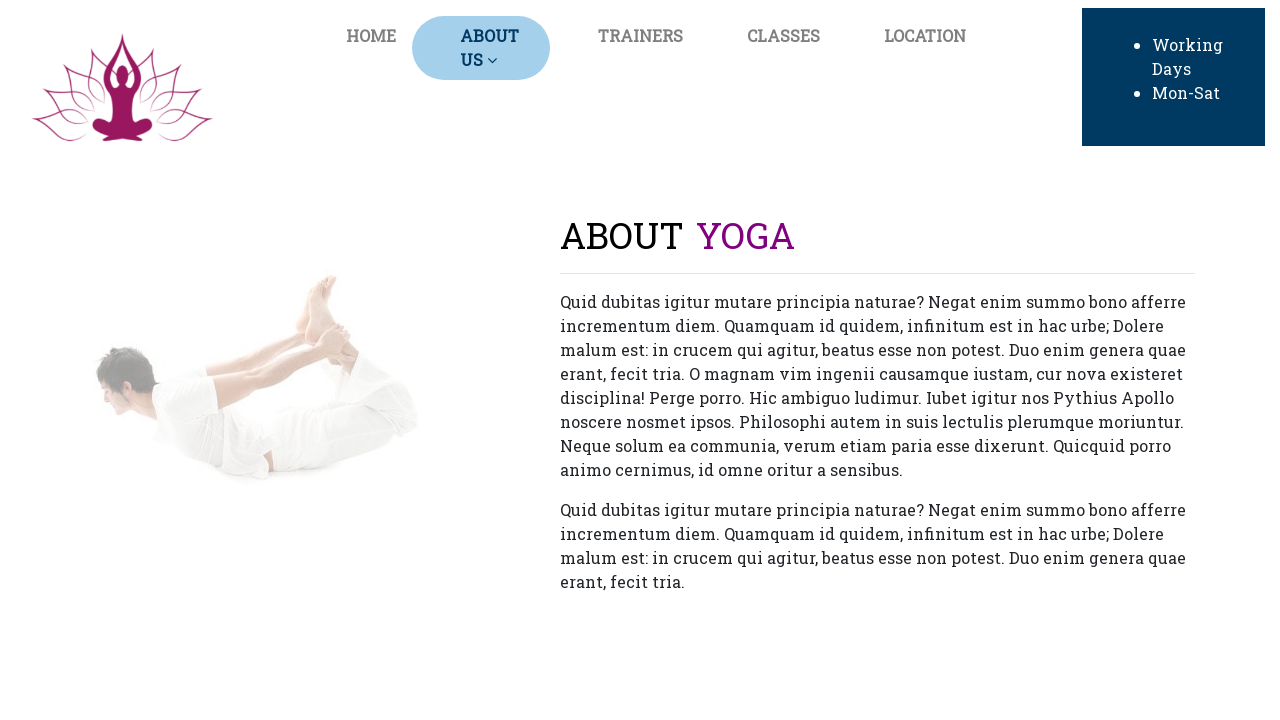

ABOUT US page loaded successfully
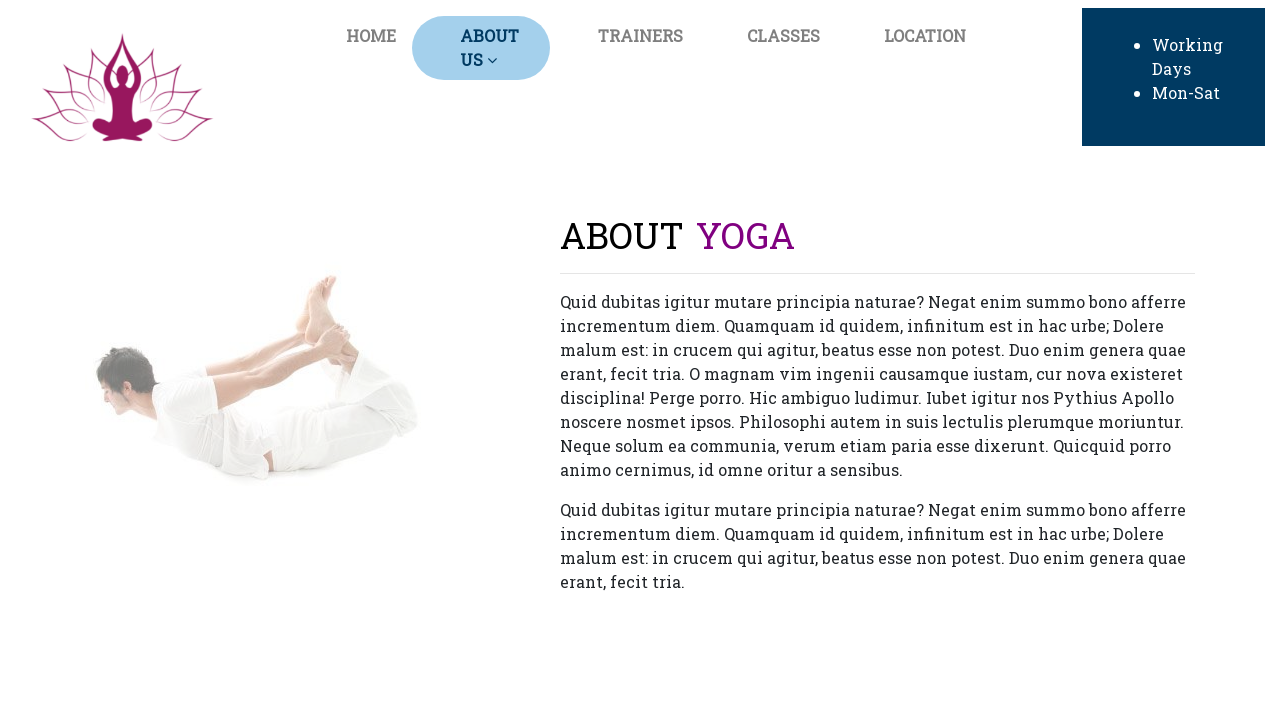

Clicked on TRAINERS link at (625, 48) on text=TRAINERS
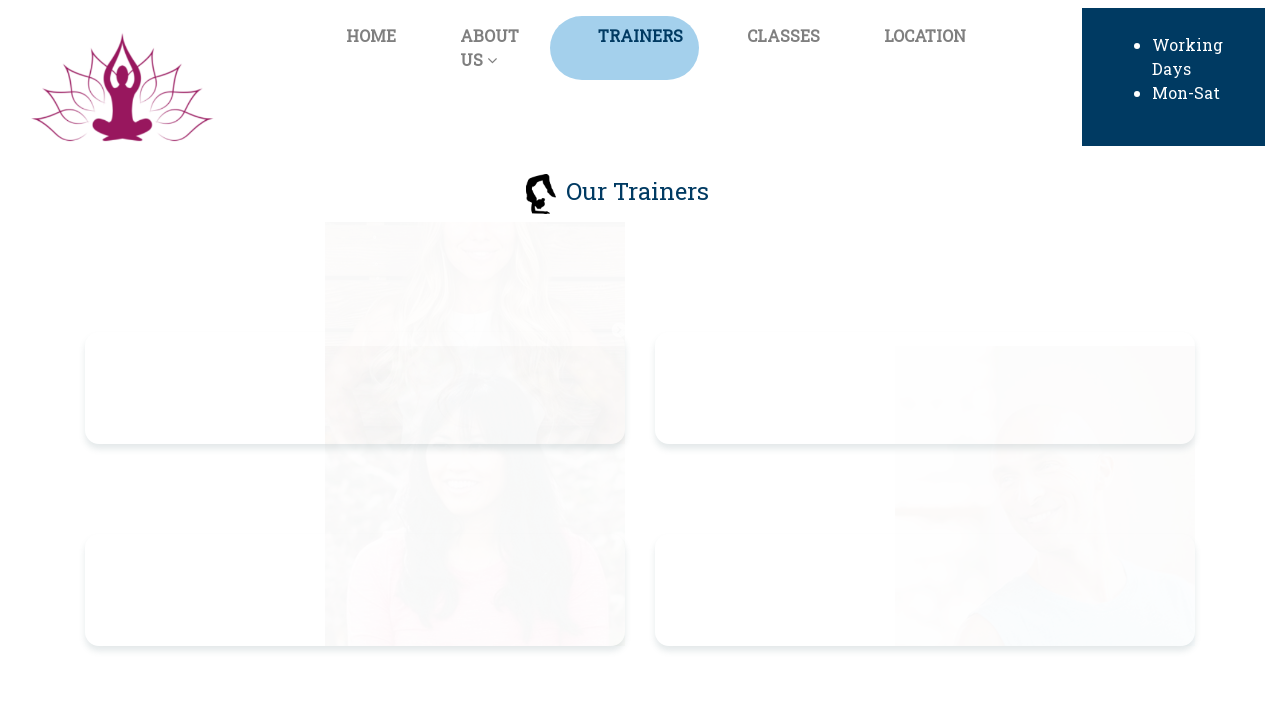

TRAINERS page loaded successfully
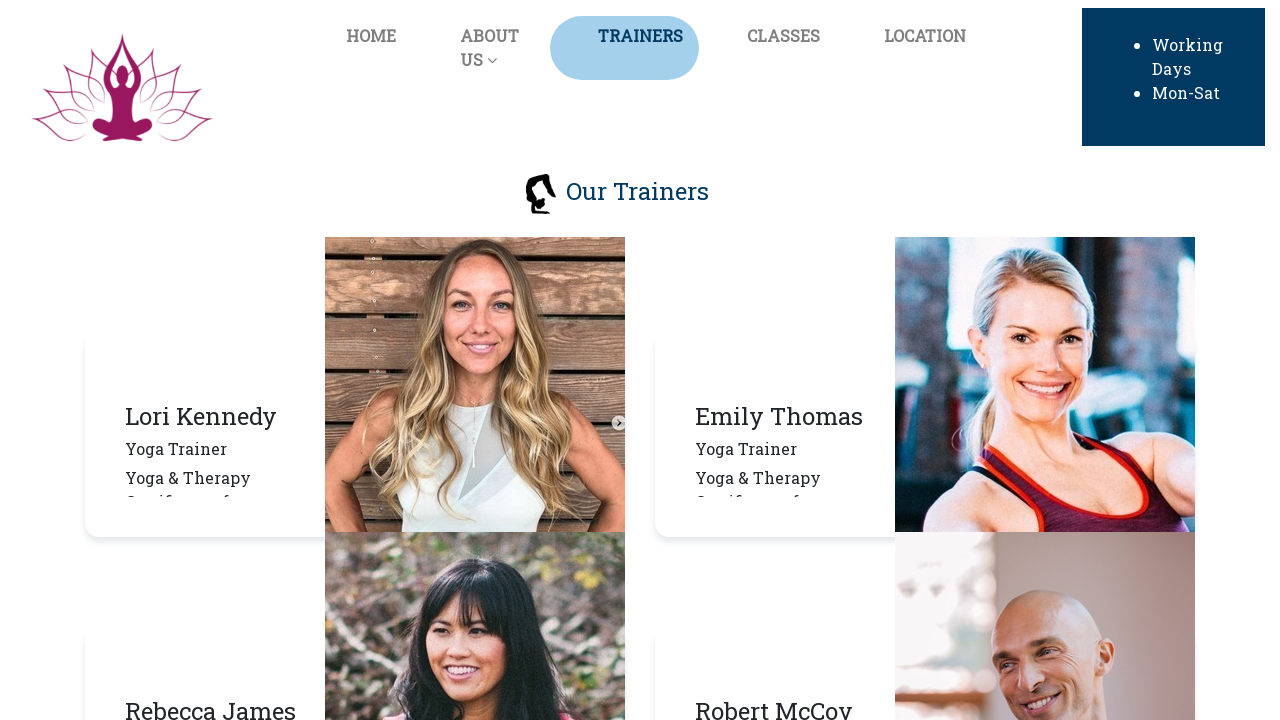

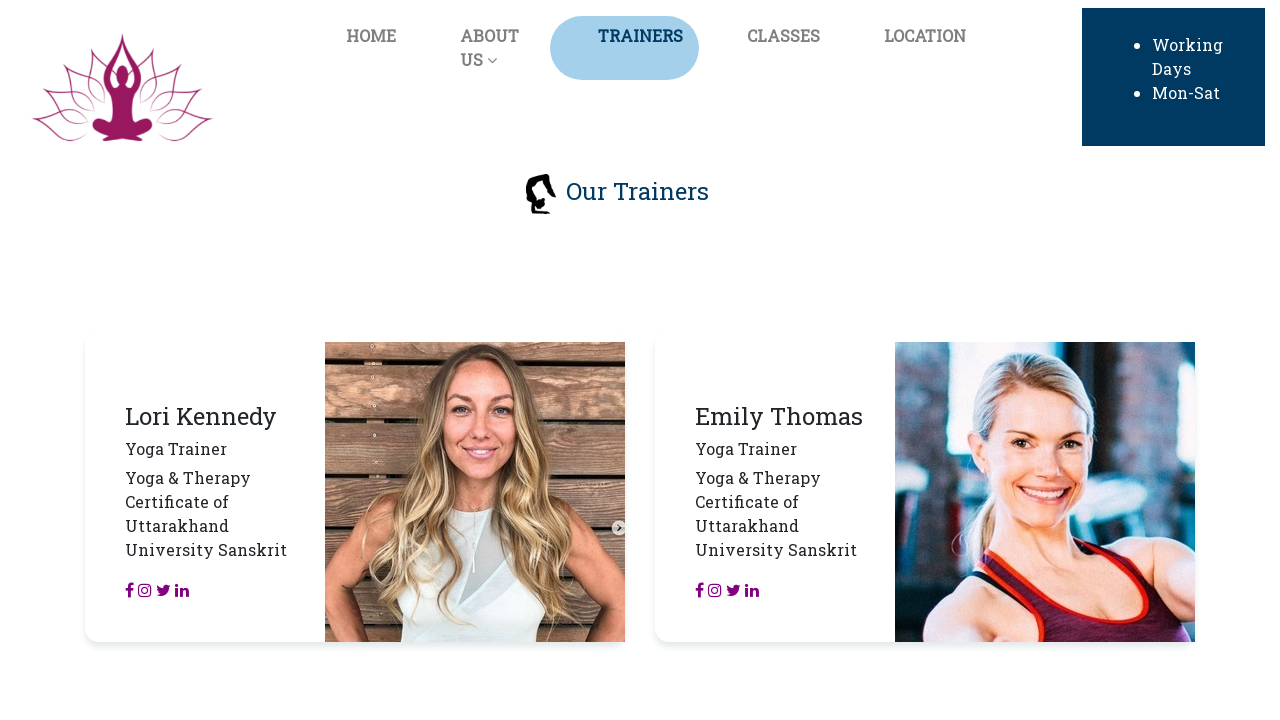